Tests a static HTML select dropdown for currency selection by verifying all options are present and testing selection by index, visible text, and value.

Starting URL: https://rahulshettyacademy.com/dropdownsPractise/

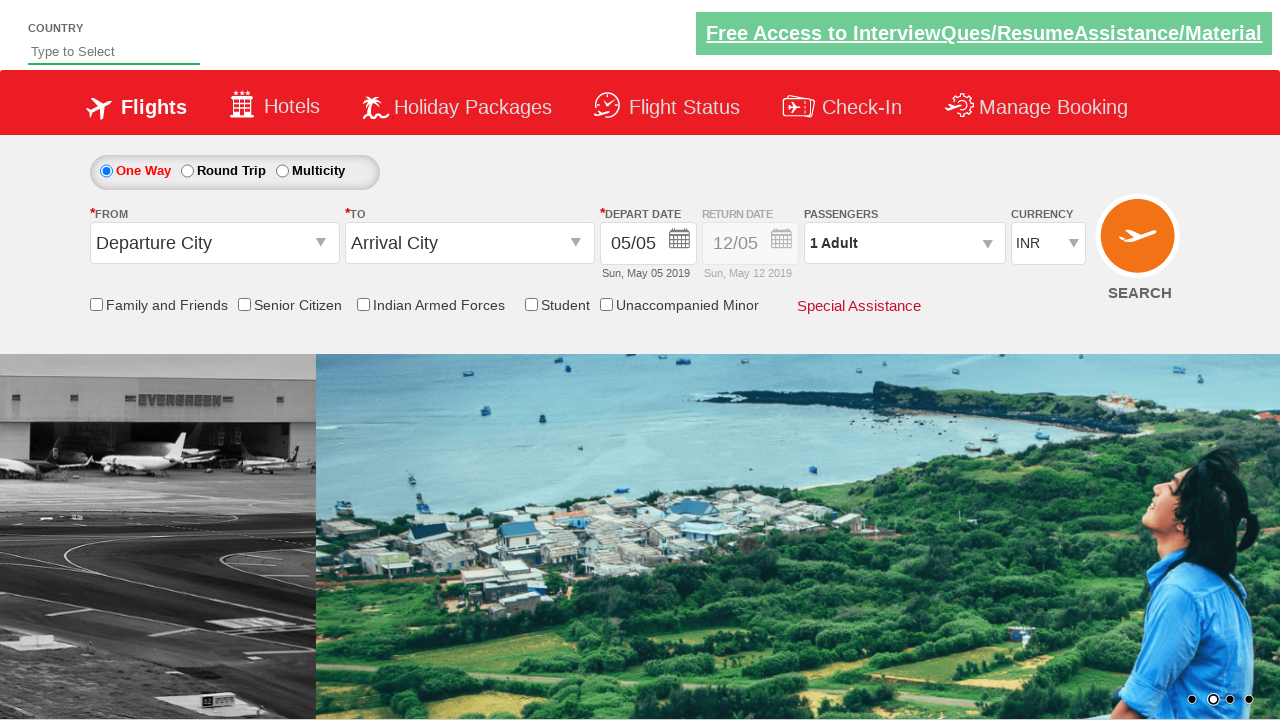

Currency dropdown became visible
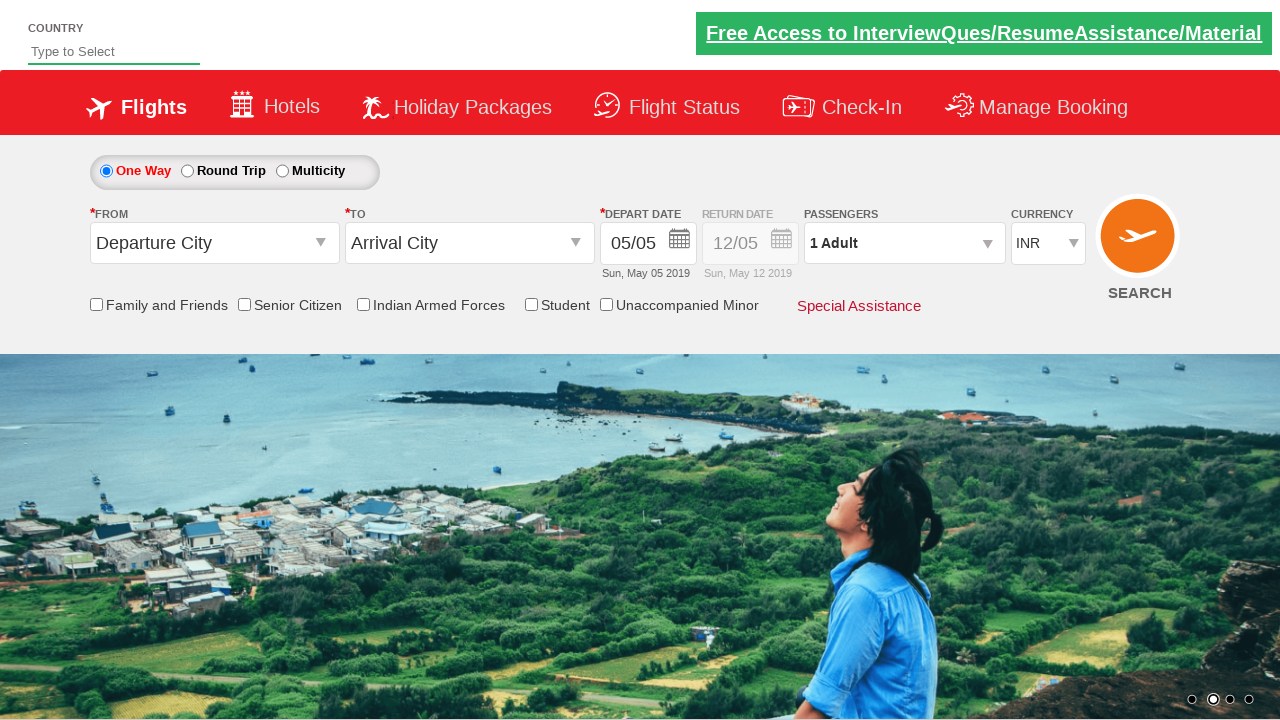

Verified dropdown ID attribute
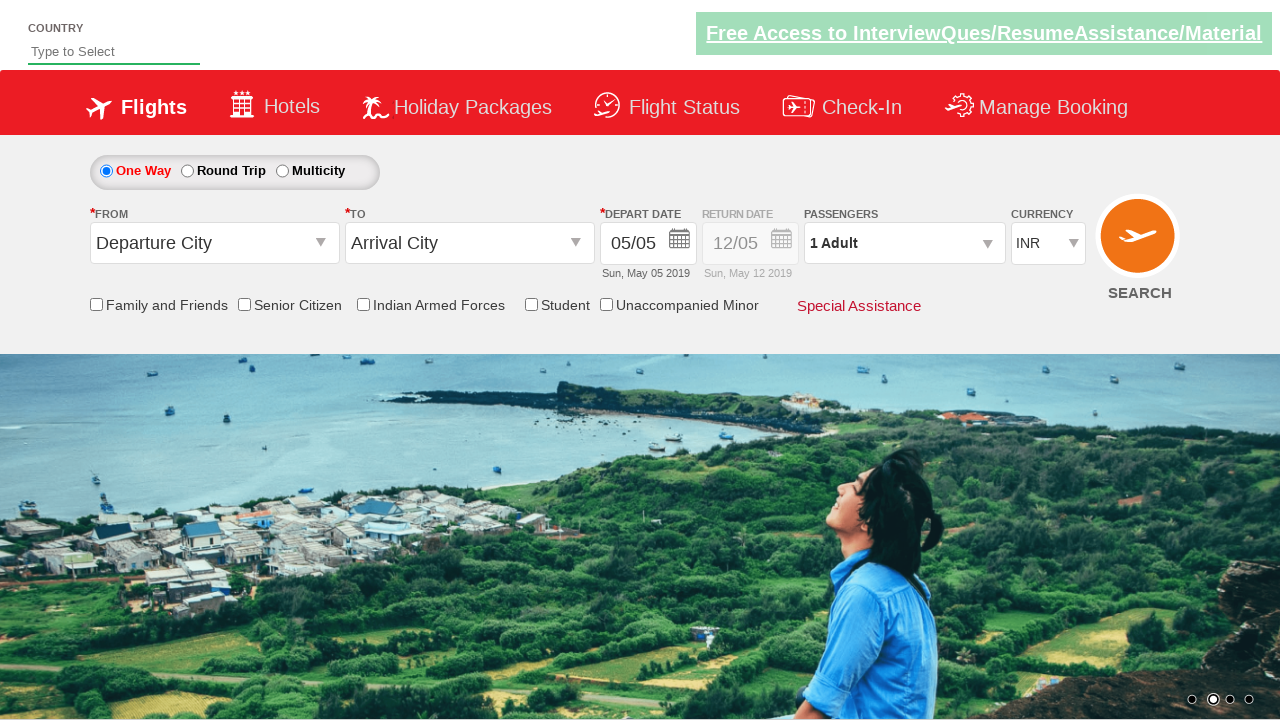

Verified dropdown name attribute
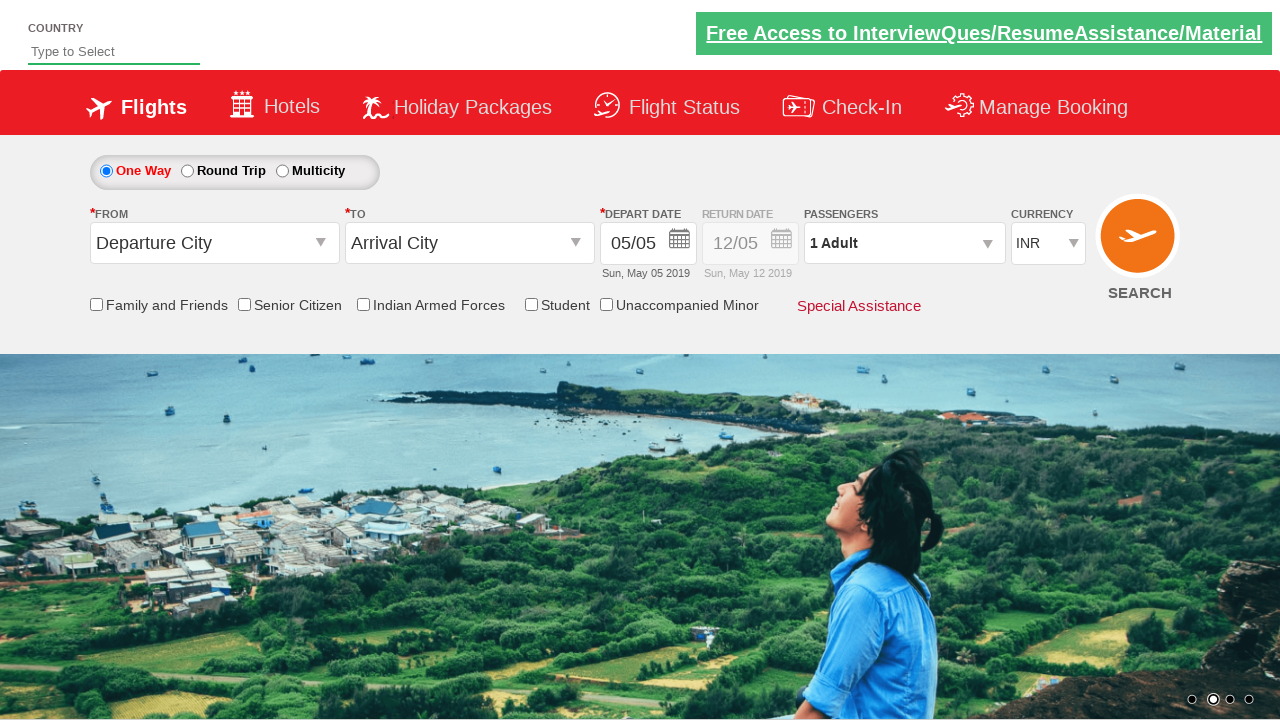

Retrieved all option values from dropdown
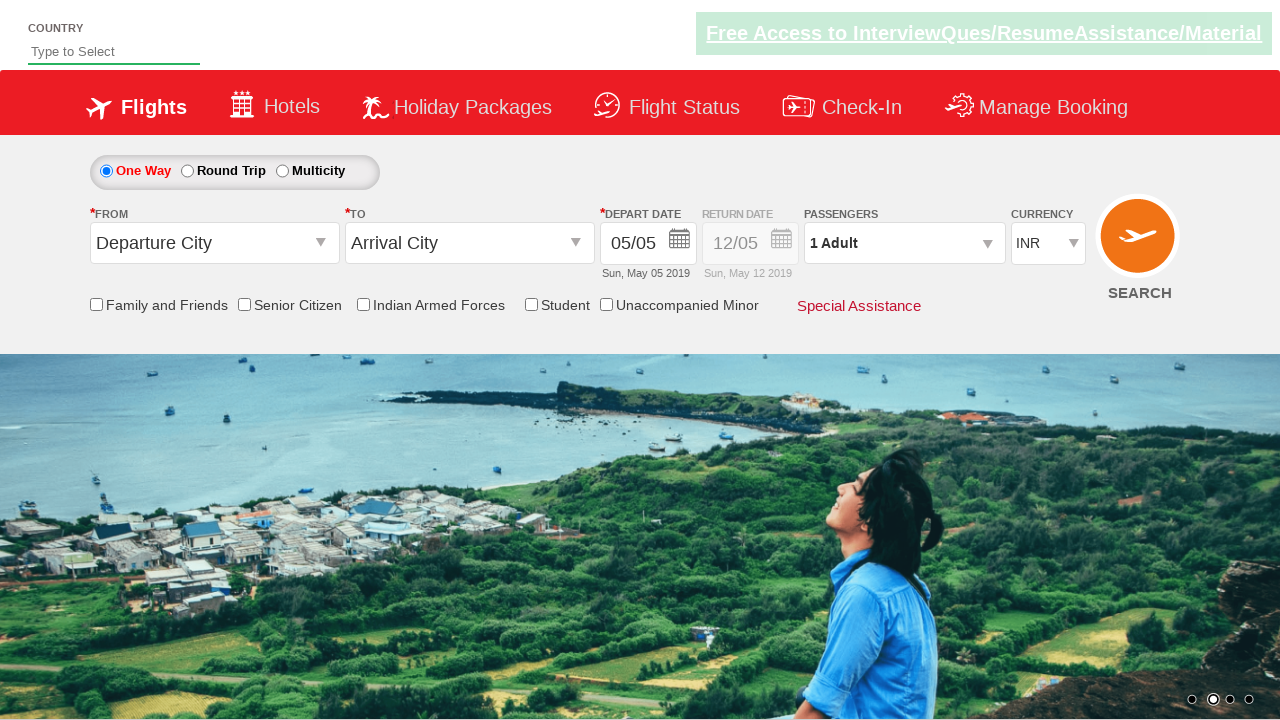

Verified all expected option values are present: empty, INR, AED, USD
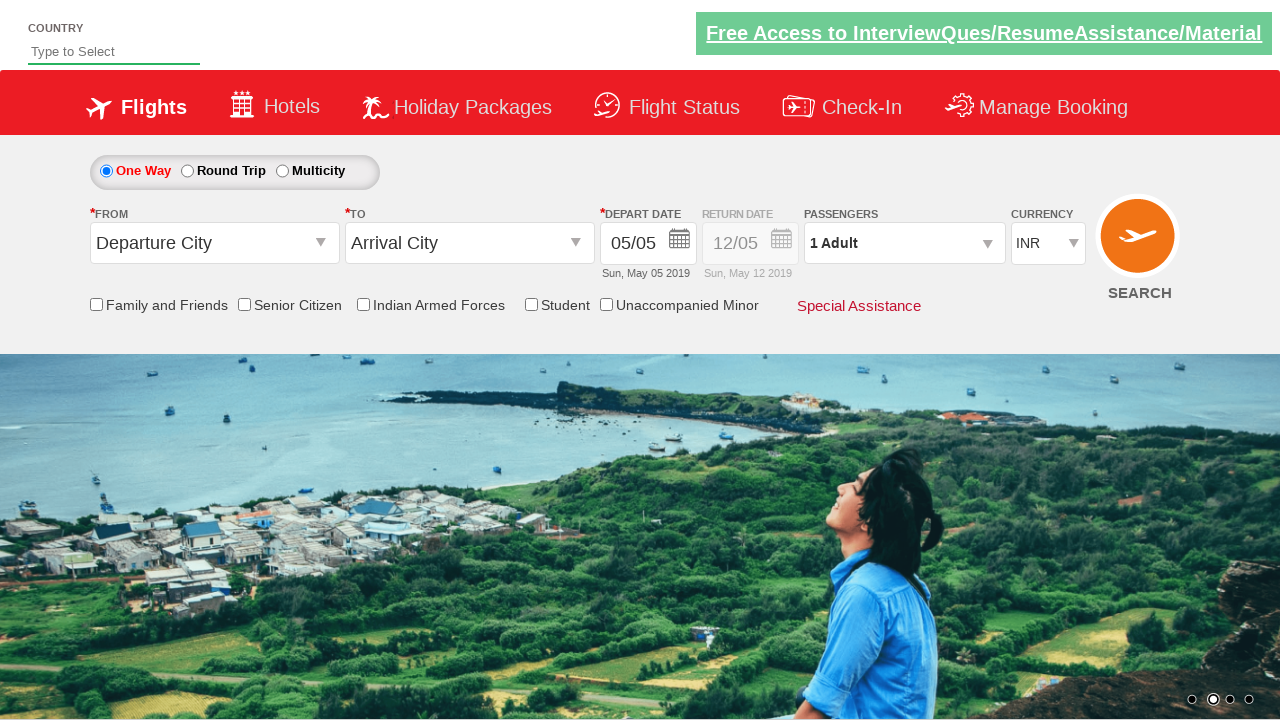

Selected USD option by index 3 on #ctl00_mainContent_DropDownListCurrency
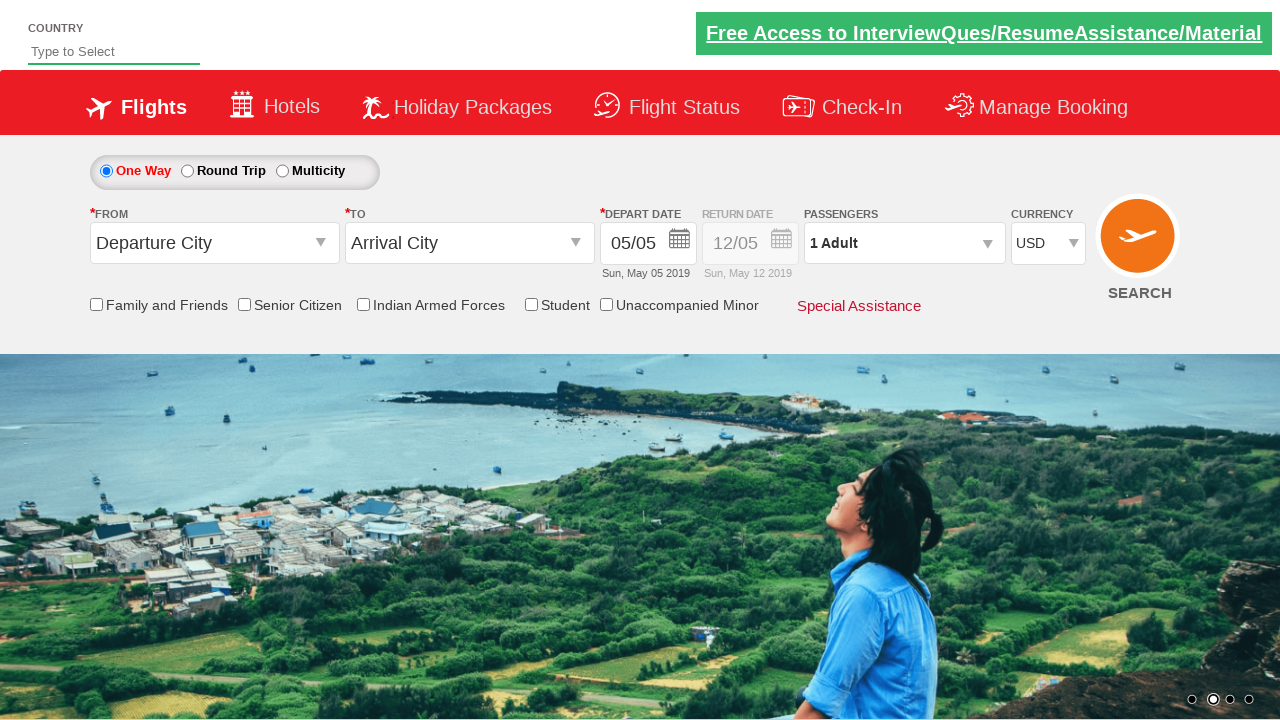

Verified USD option is selected
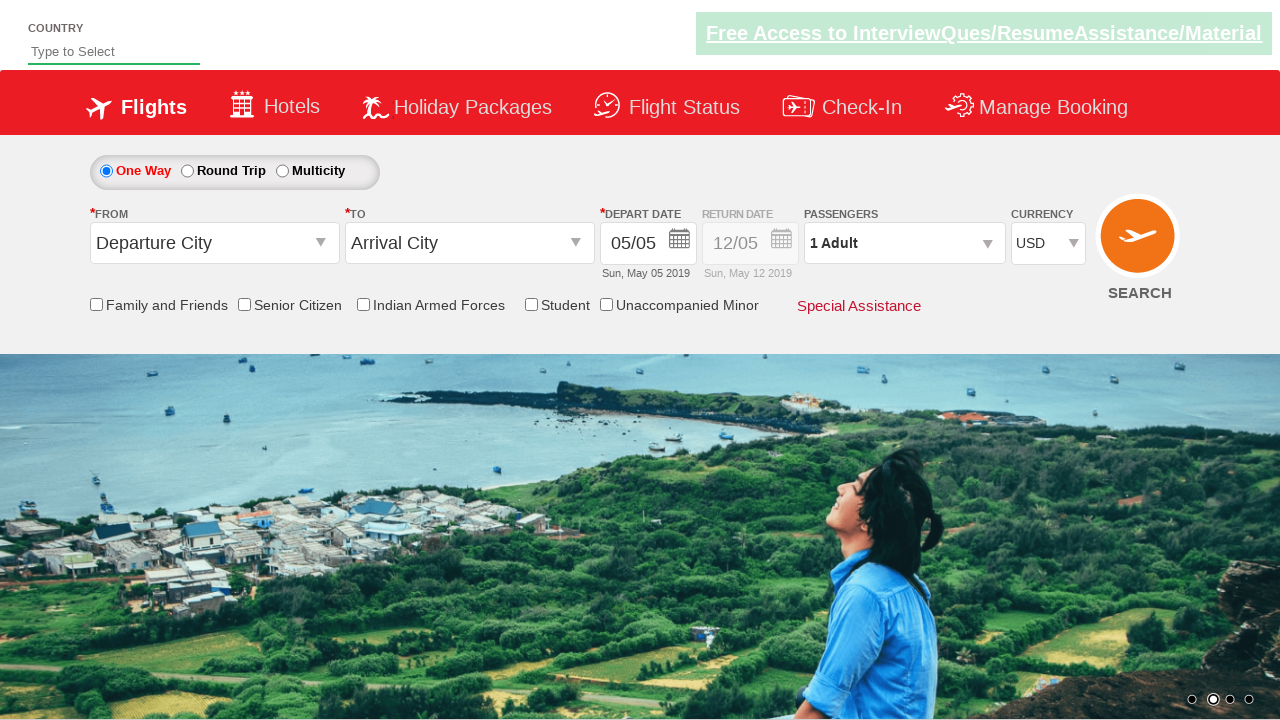

Selected AED option by visible text on #ctl00_mainContent_DropDownListCurrency
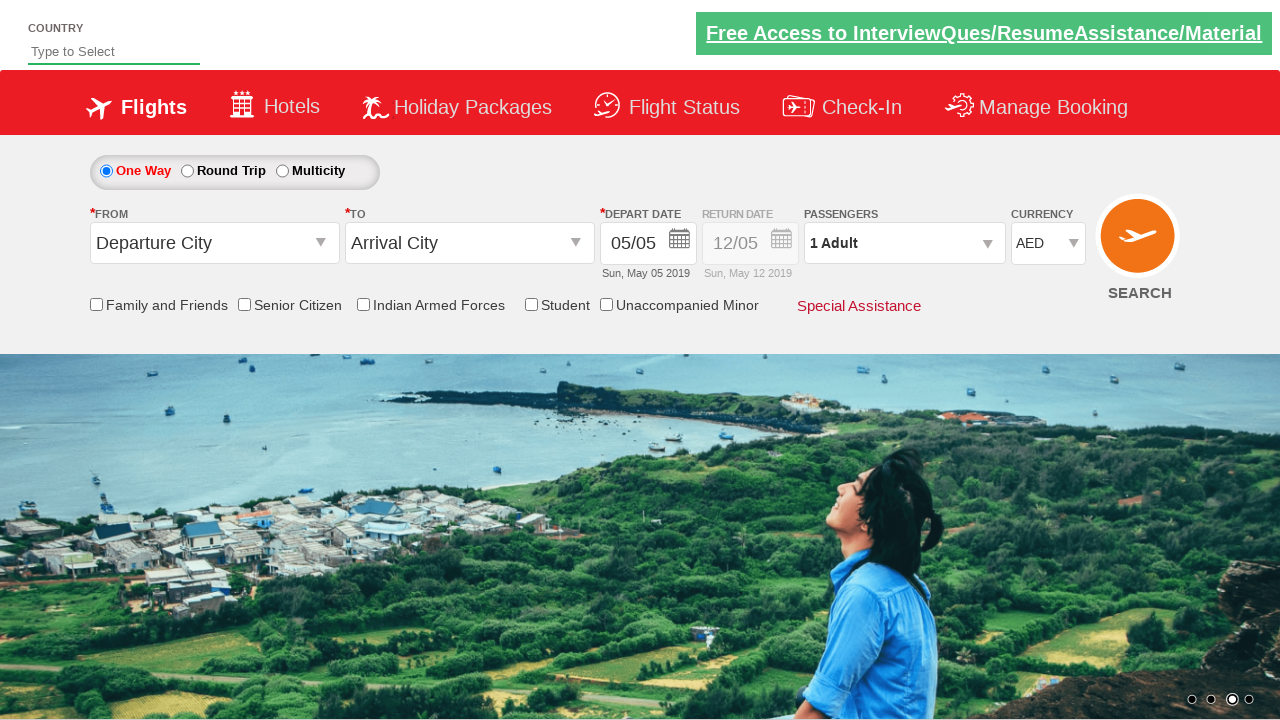

Verified AED option is selected
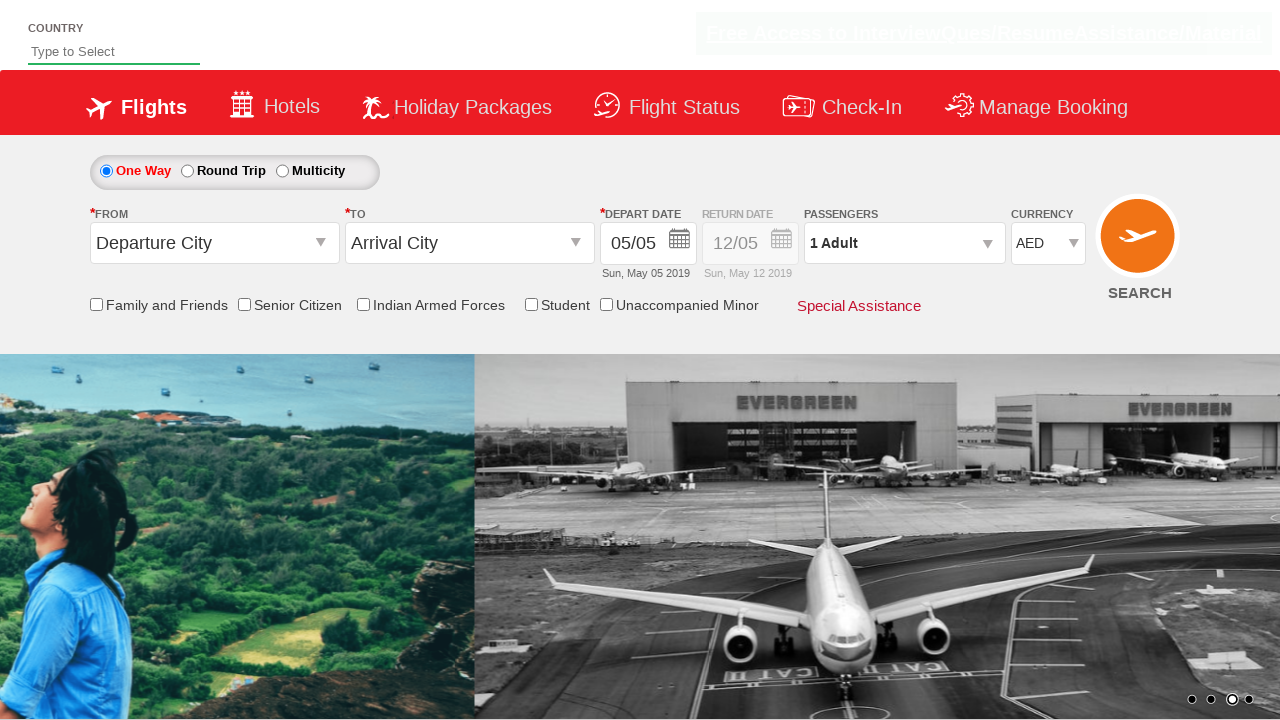

Selected INR option by value attribute on #ctl00_mainContent_DropDownListCurrency
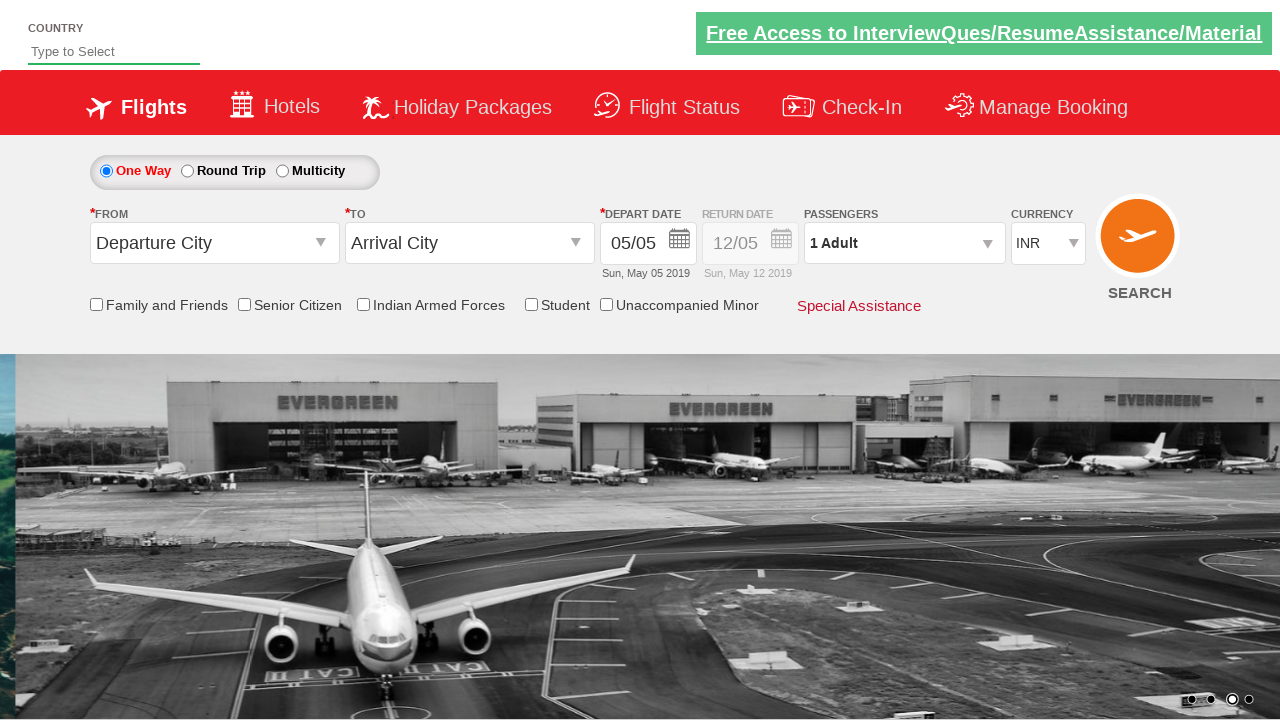

Verified INR option is selected
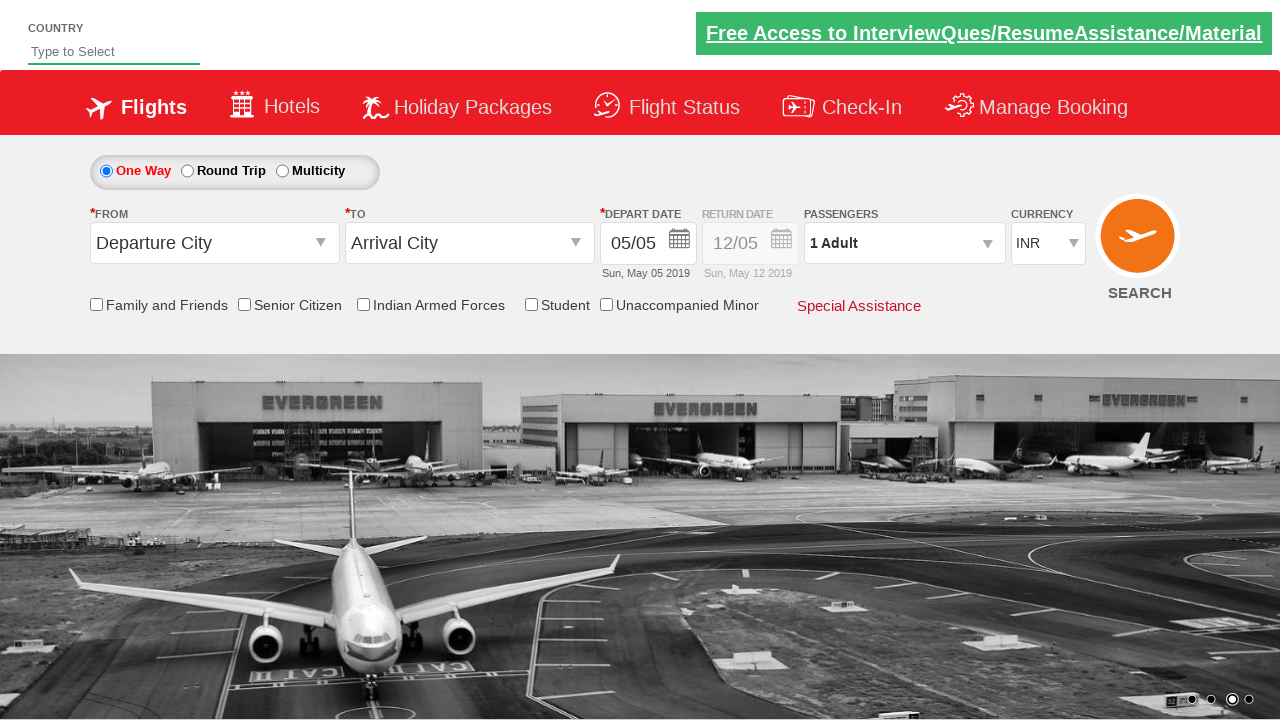

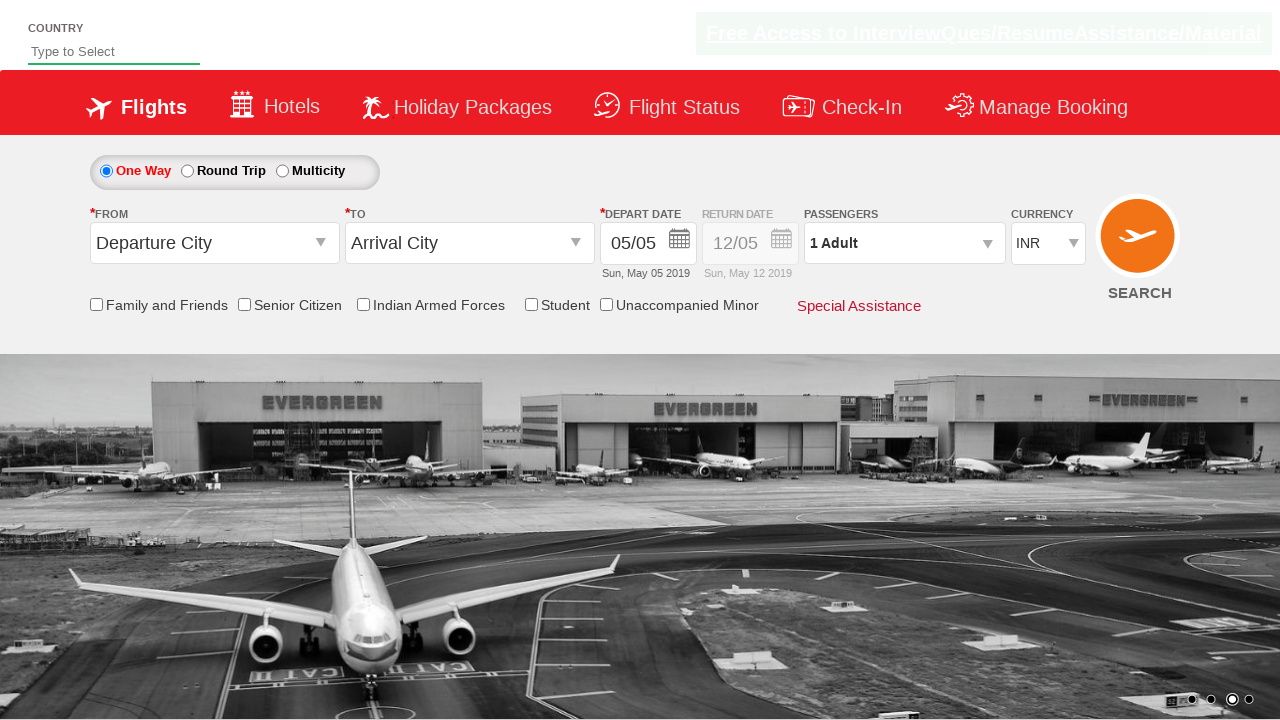